Navigates to Rediff homepage and clicks on the Create Account link to reach the registration page

Starting URL: https://www.rediff.com/

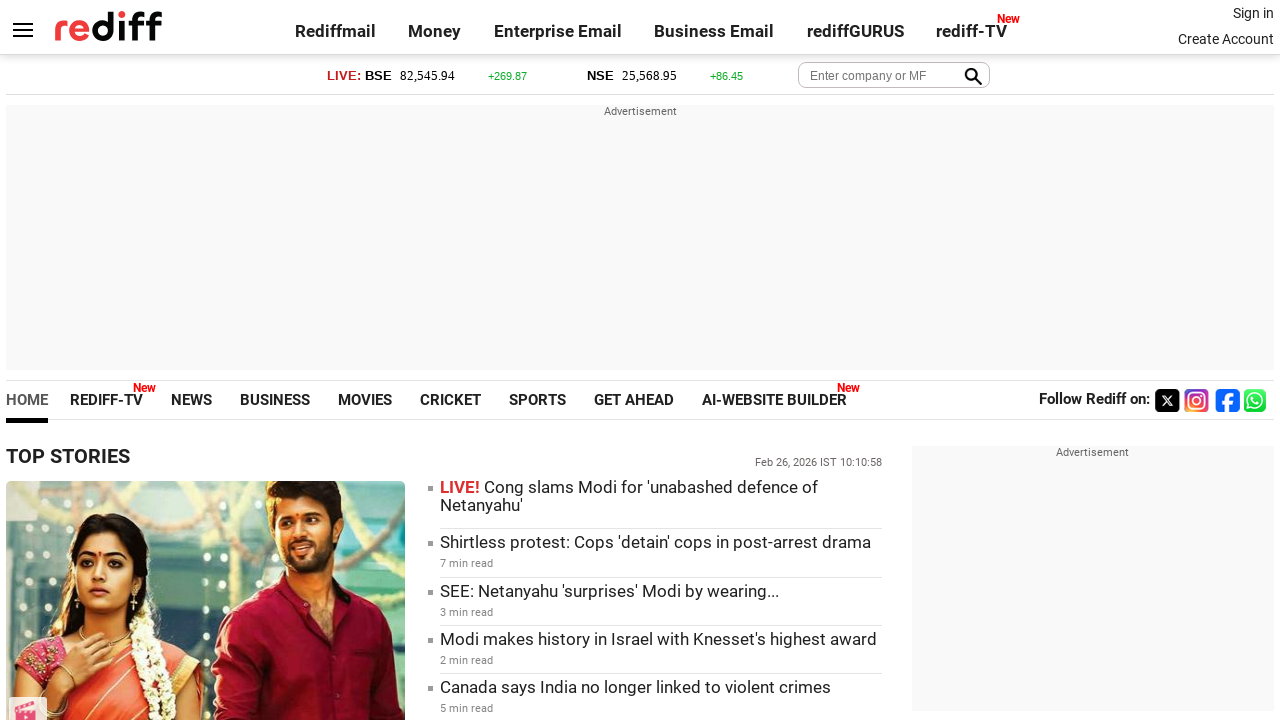

Navigated to Rediff homepage
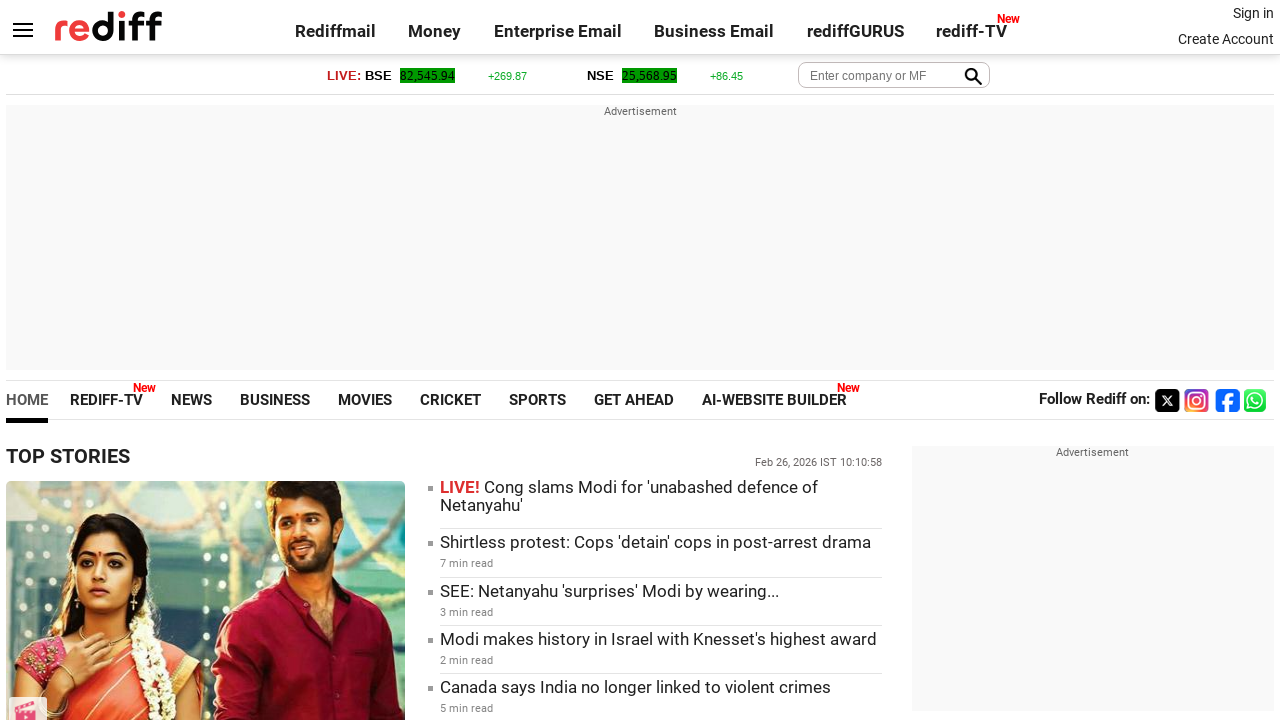

Clicked on Create Account link at (1226, 39) on xpath=//a[contains(text(),'Create Account')]
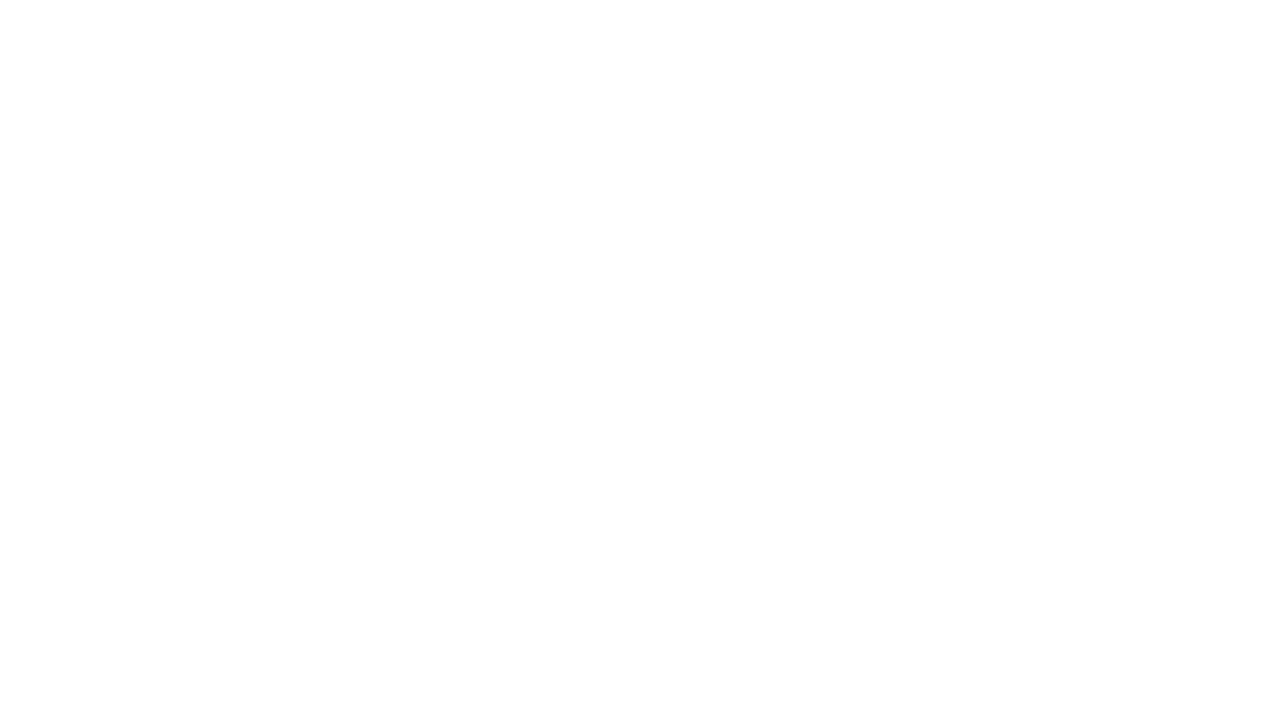

Registration page loaded successfully
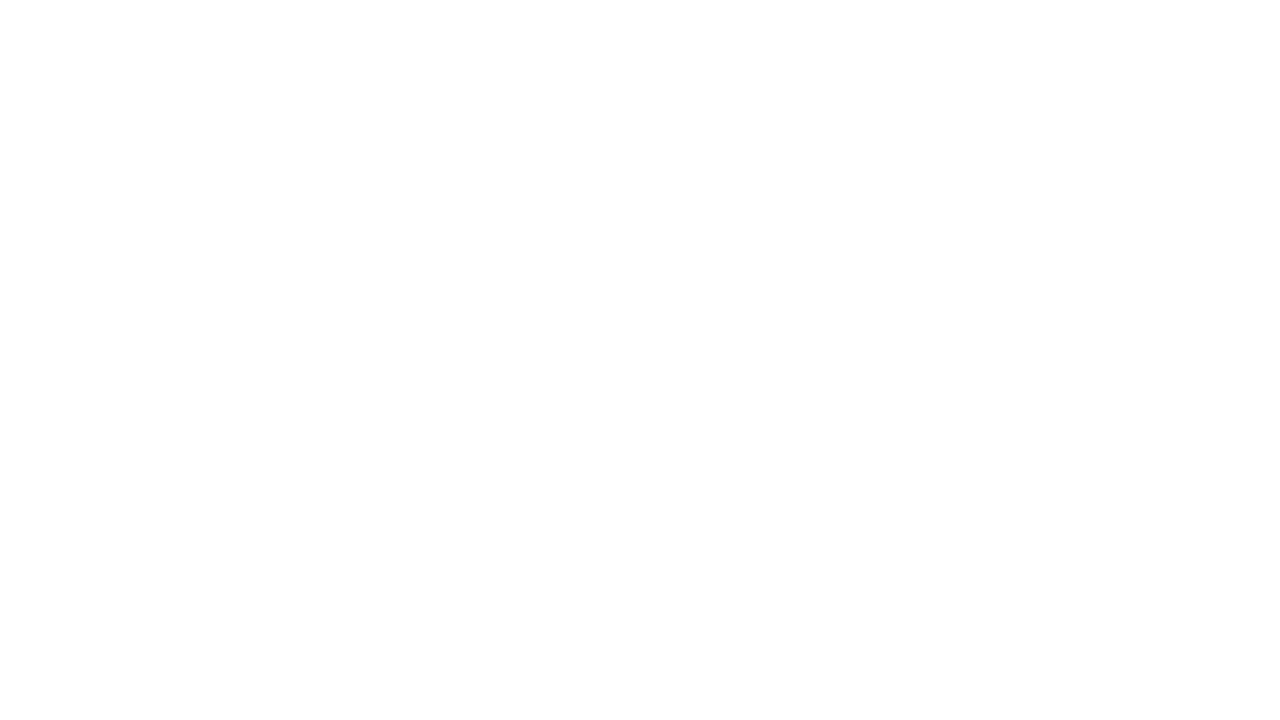

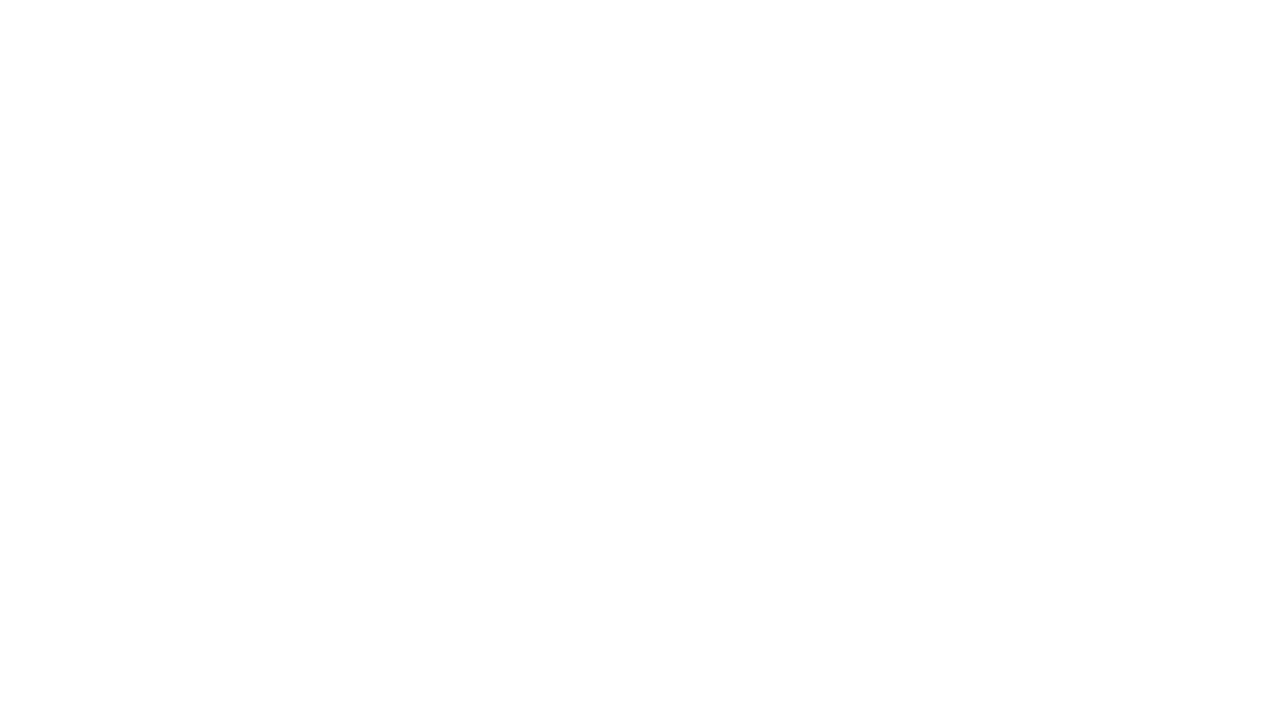